Tests that a todo item is removed when edited to an empty string

Starting URL: https://demo.playwright.dev/todomvc

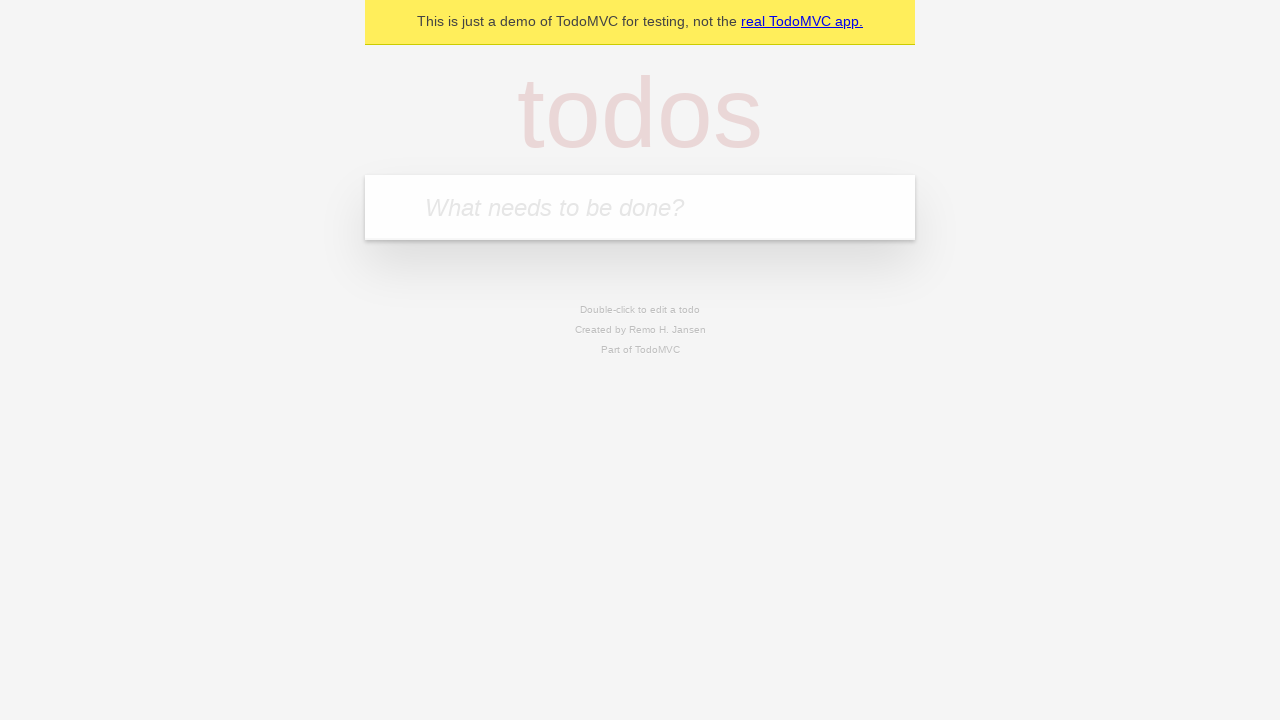

Filled first todo field with 'buy some cheese' on internal:attr=[placeholder="What needs to be done?"i]
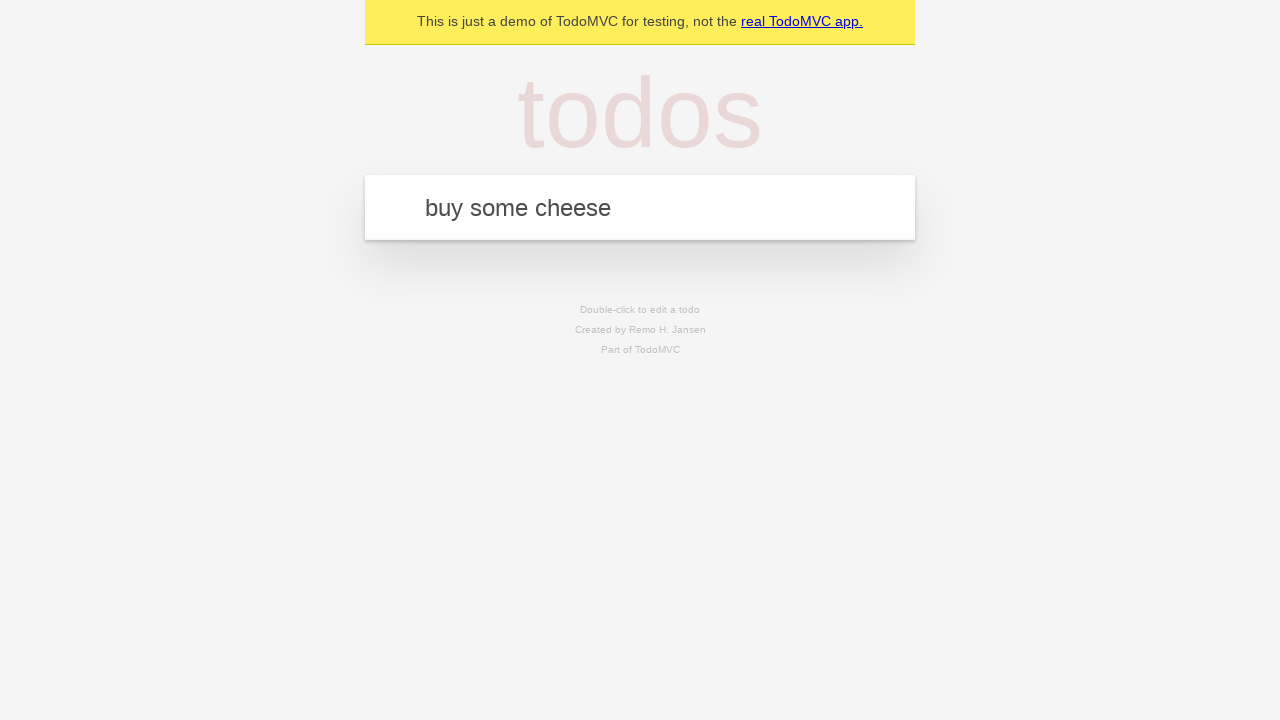

Pressed Enter to add first todo item on internal:attr=[placeholder="What needs to be done?"i]
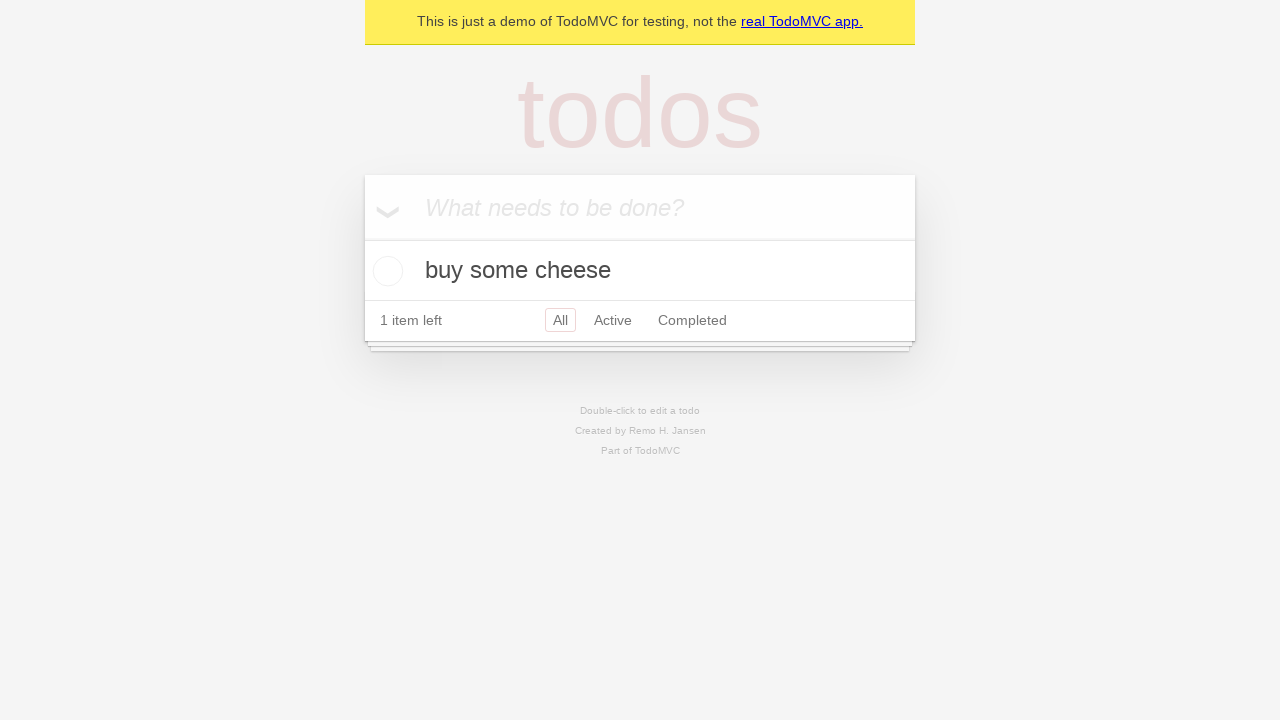

Filled second todo field with 'feed the cat' on internal:attr=[placeholder="What needs to be done?"i]
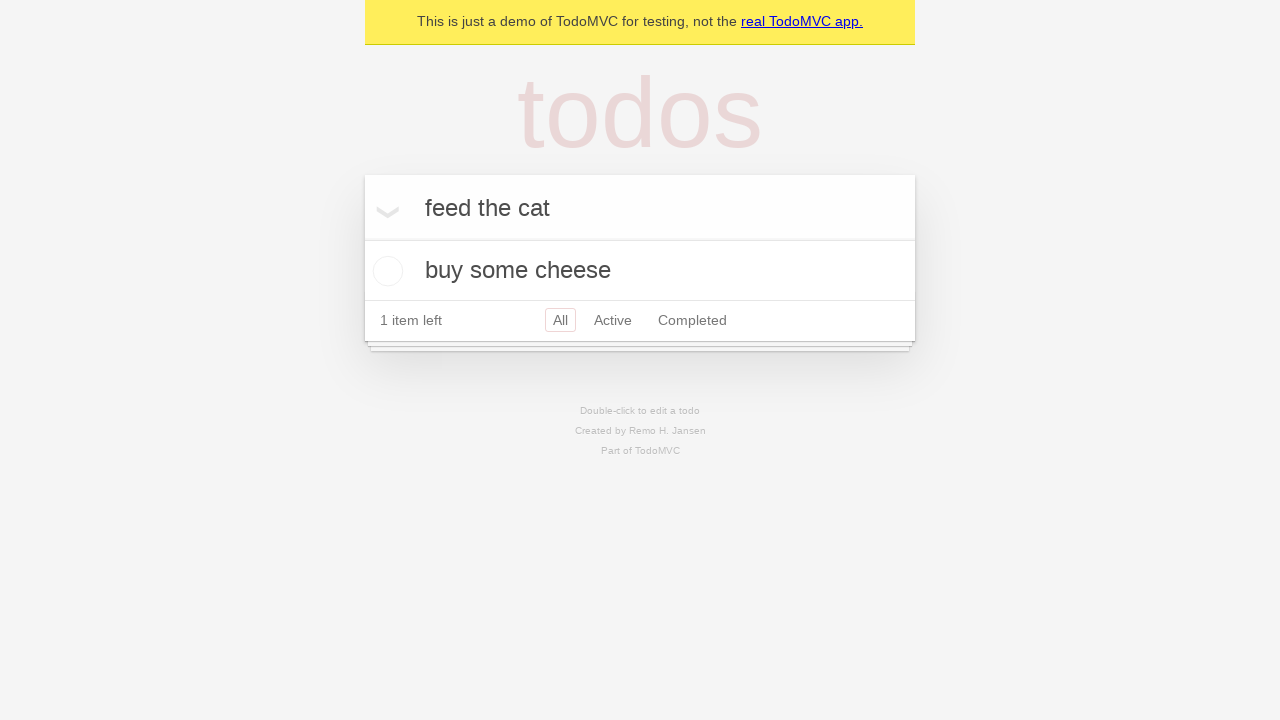

Pressed Enter to add second todo item on internal:attr=[placeholder="What needs to be done?"i]
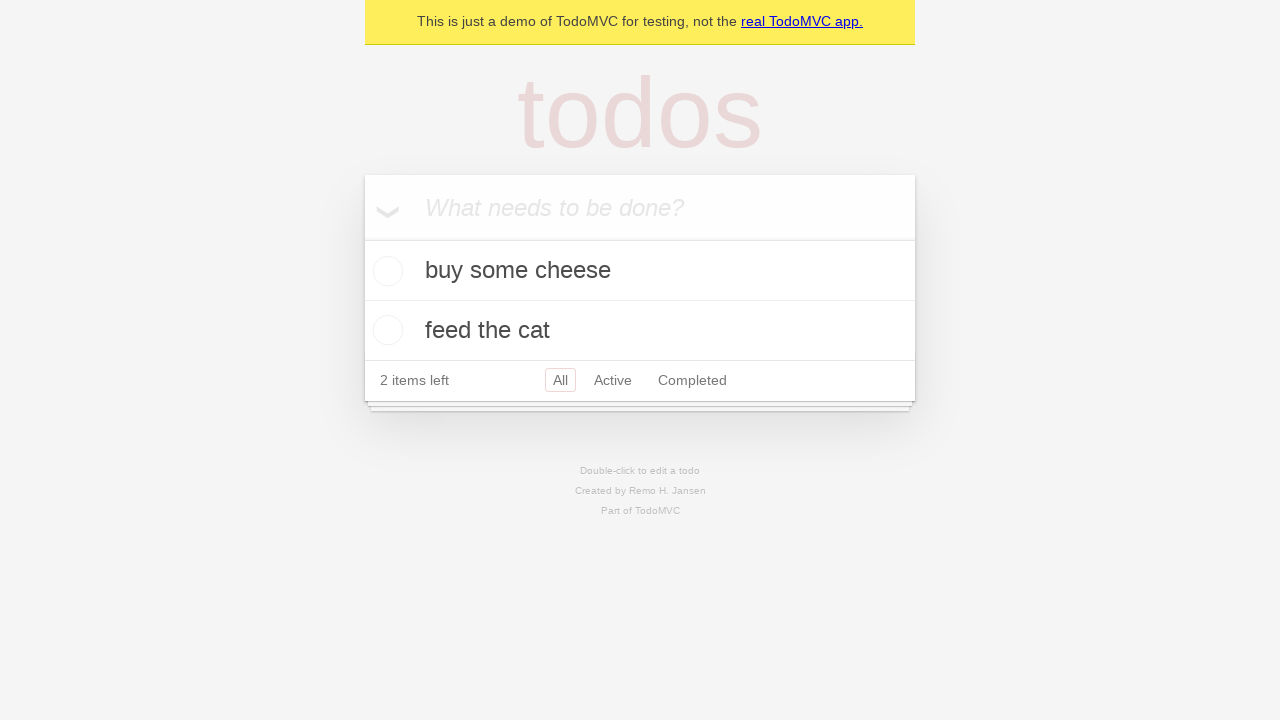

Filled third todo field with 'book a doctors appointment' on internal:attr=[placeholder="What needs to be done?"i]
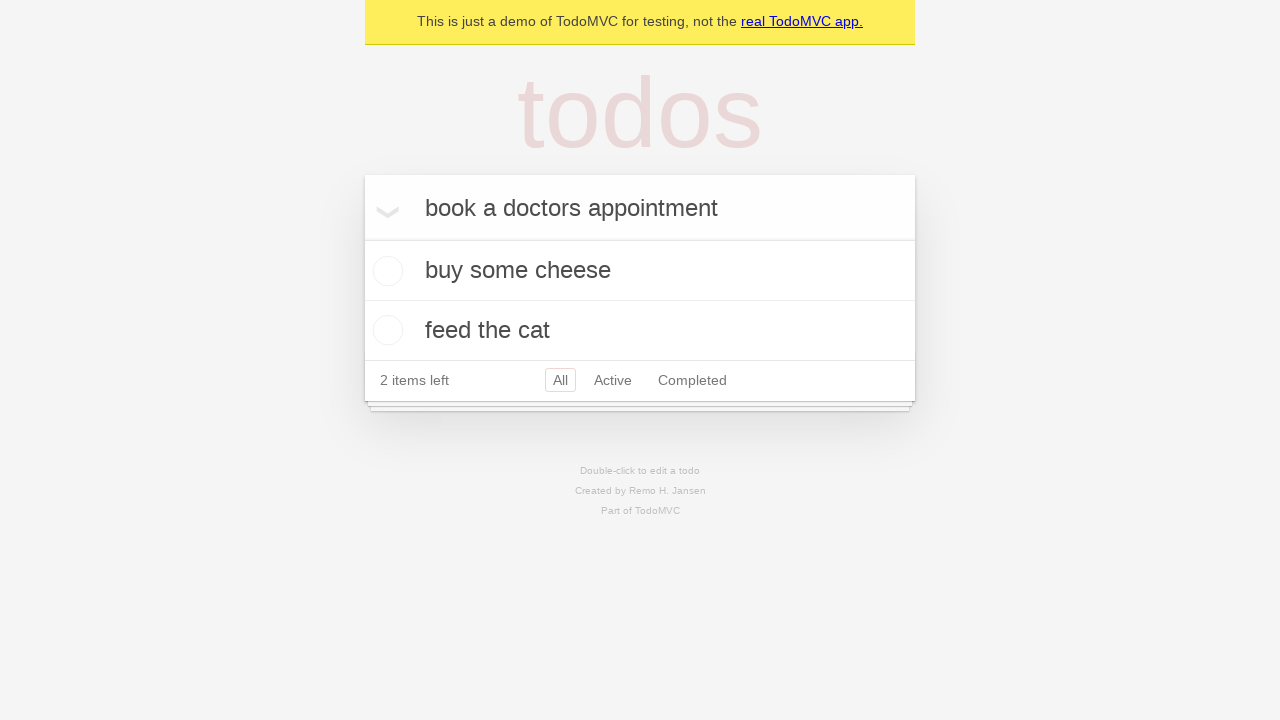

Pressed Enter to add third todo item on internal:attr=[placeholder="What needs to be done?"i]
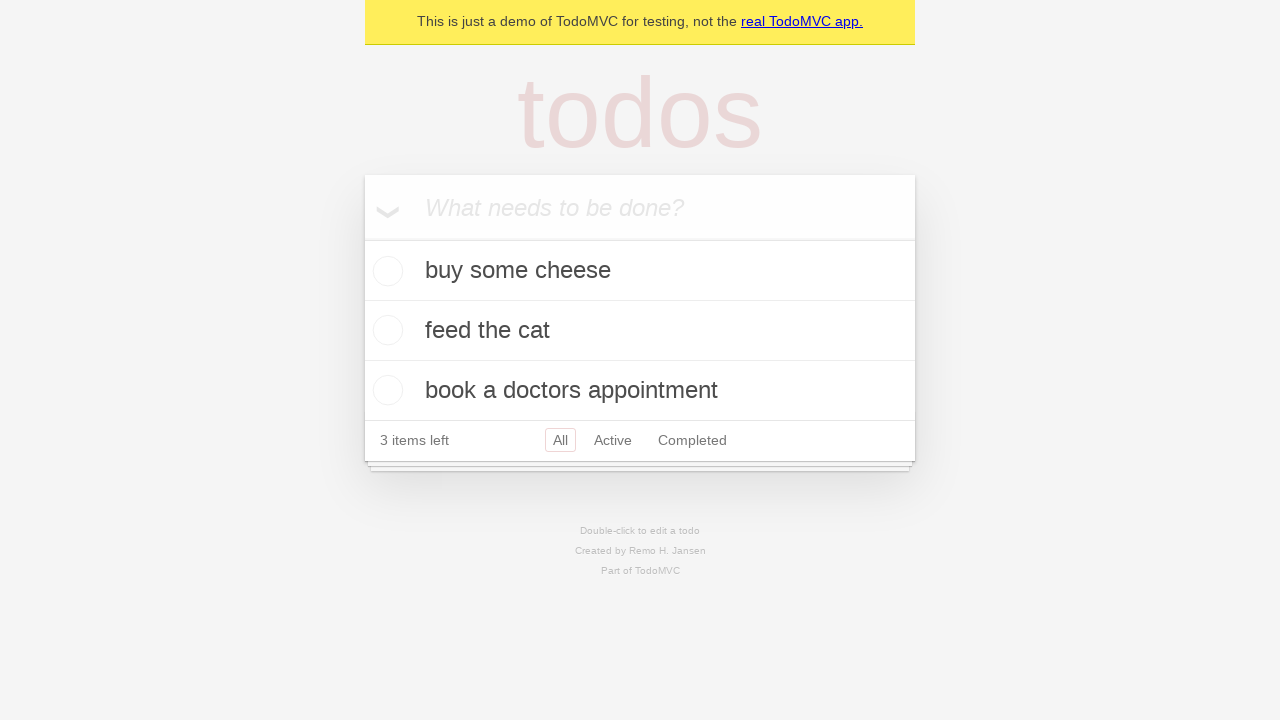

Double-clicked on second todo item to enter edit mode at (640, 331) on internal:testid=[data-testid="todo-item"s] >> nth=1
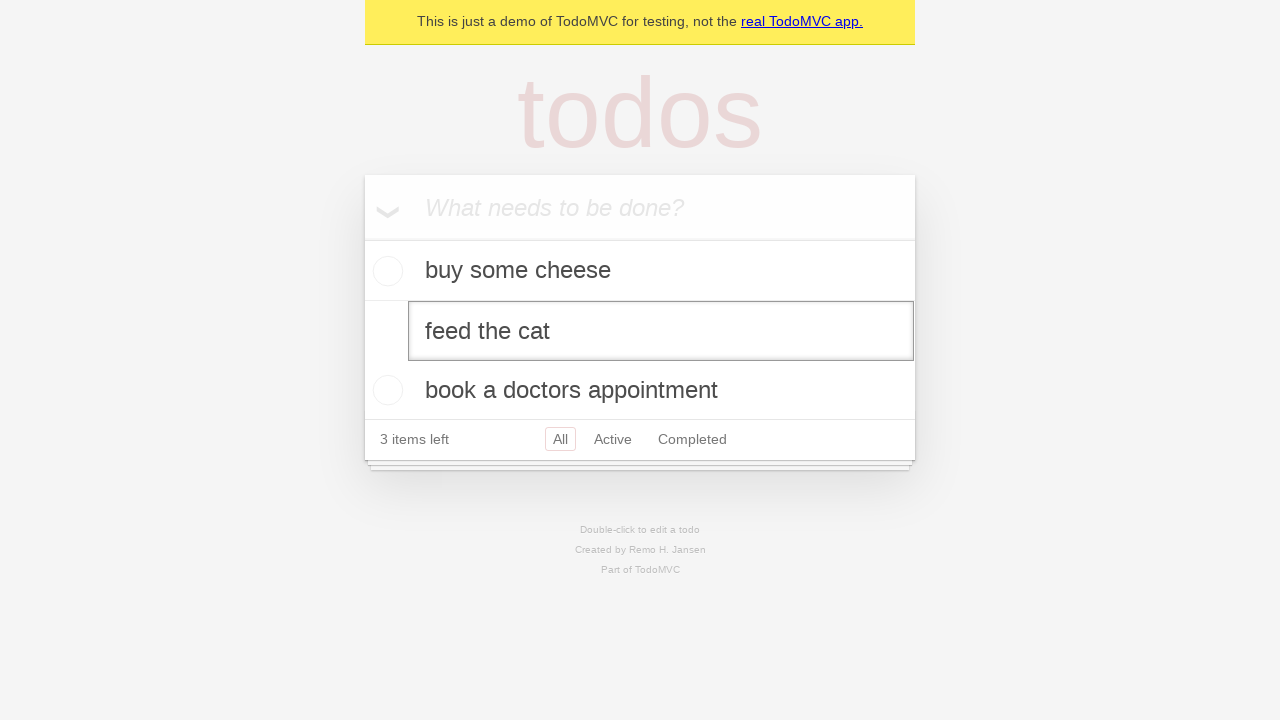

Cleared the edit field to an empty string on internal:testid=[data-testid="todo-item"s] >> nth=1 >> internal:role=textbox[nam
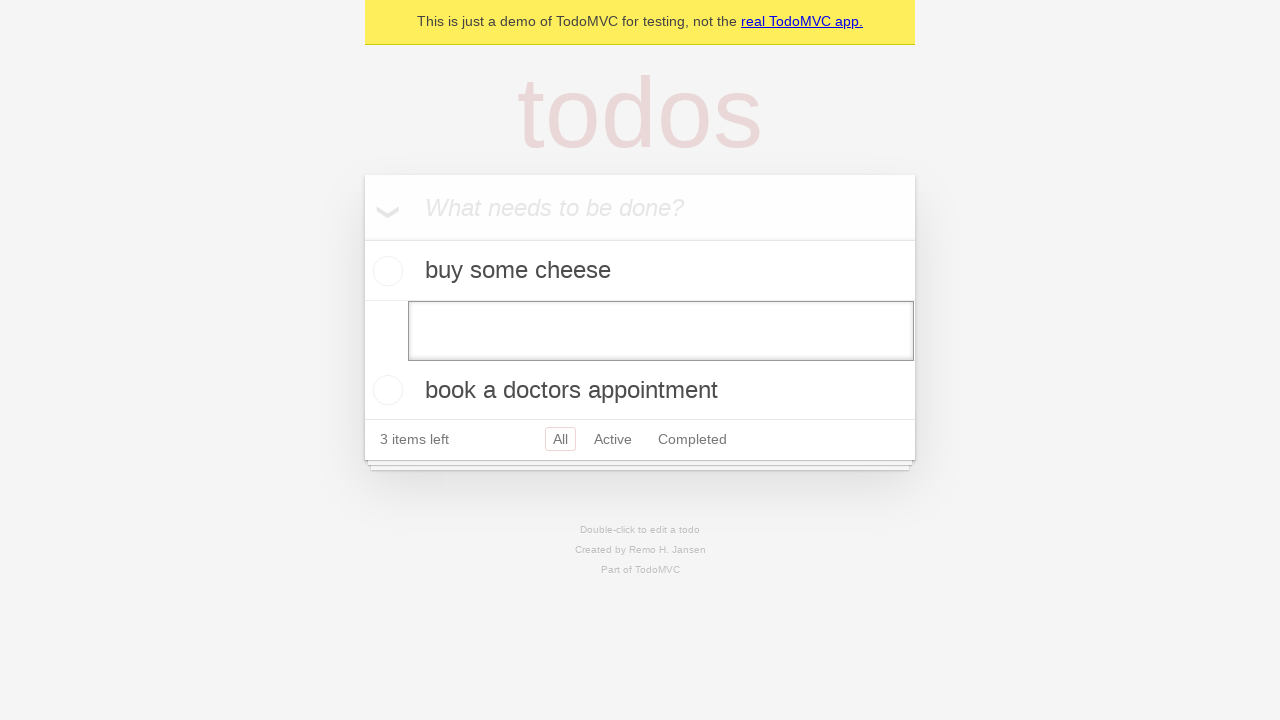

Pressed Enter to confirm edit with empty string, removing the todo item on internal:testid=[data-testid="todo-item"s] >> nth=1 >> internal:role=textbox[nam
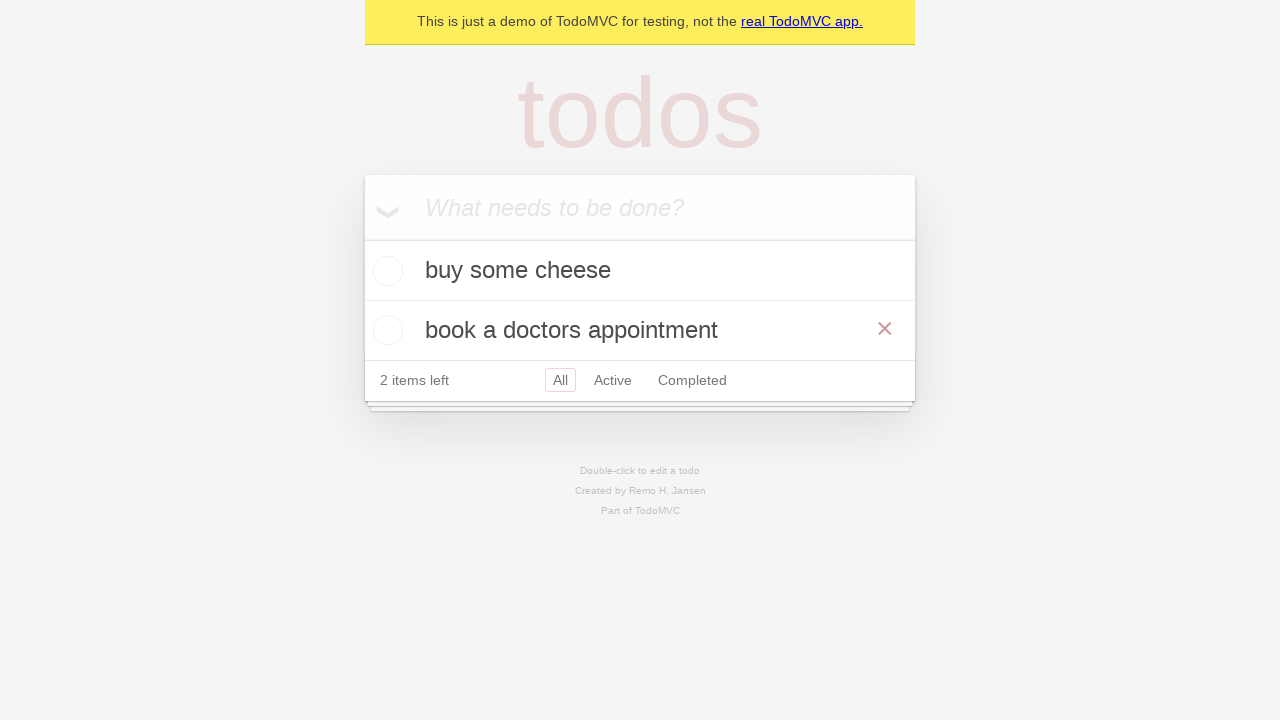

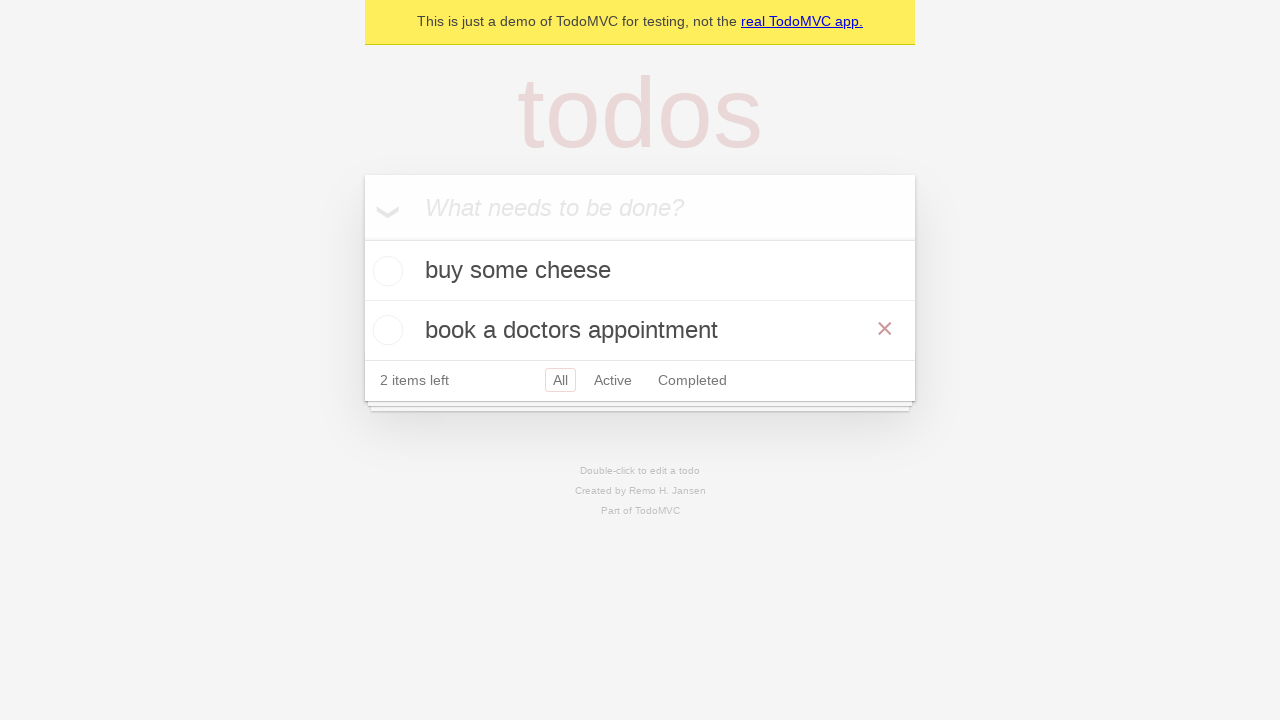